Tests keyboard actions by typing text, selecting all, copying, and pasting between input fields

Starting URL: http://sahitest.com/demo/label.htm

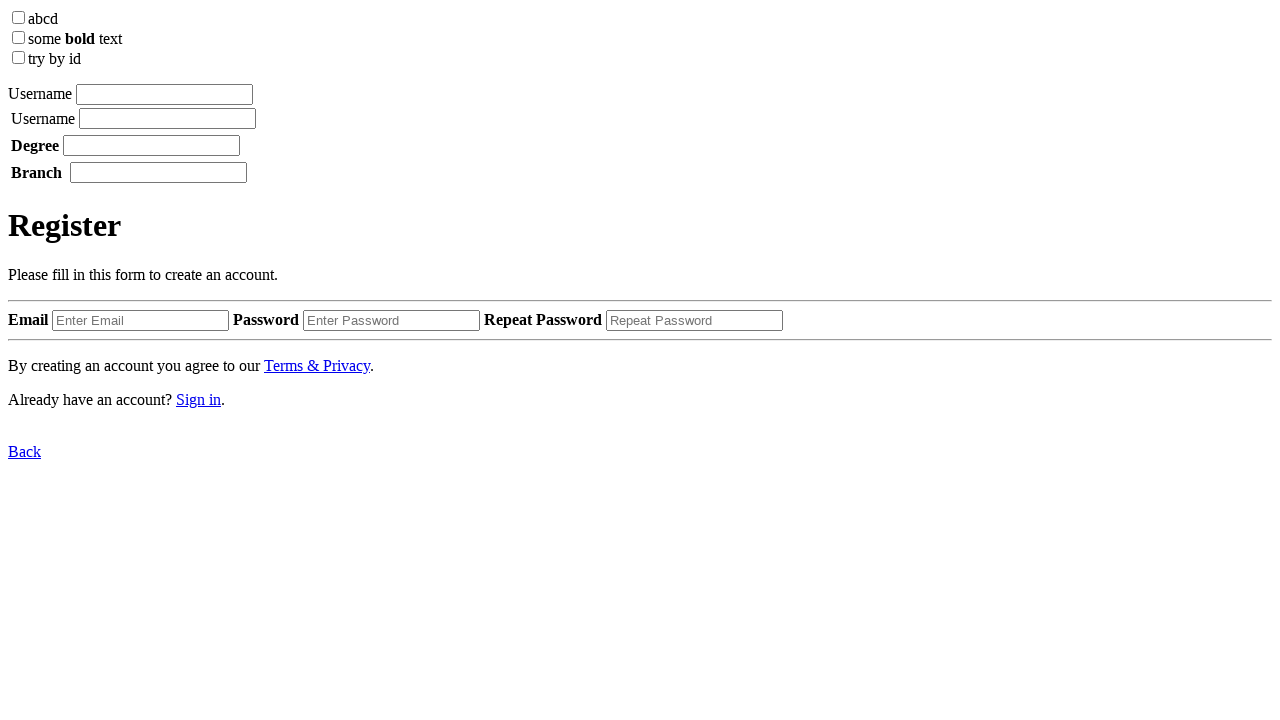

Filled first input field with 'qingqing' on xpath=//input[@type='textbox'] >> nth=0
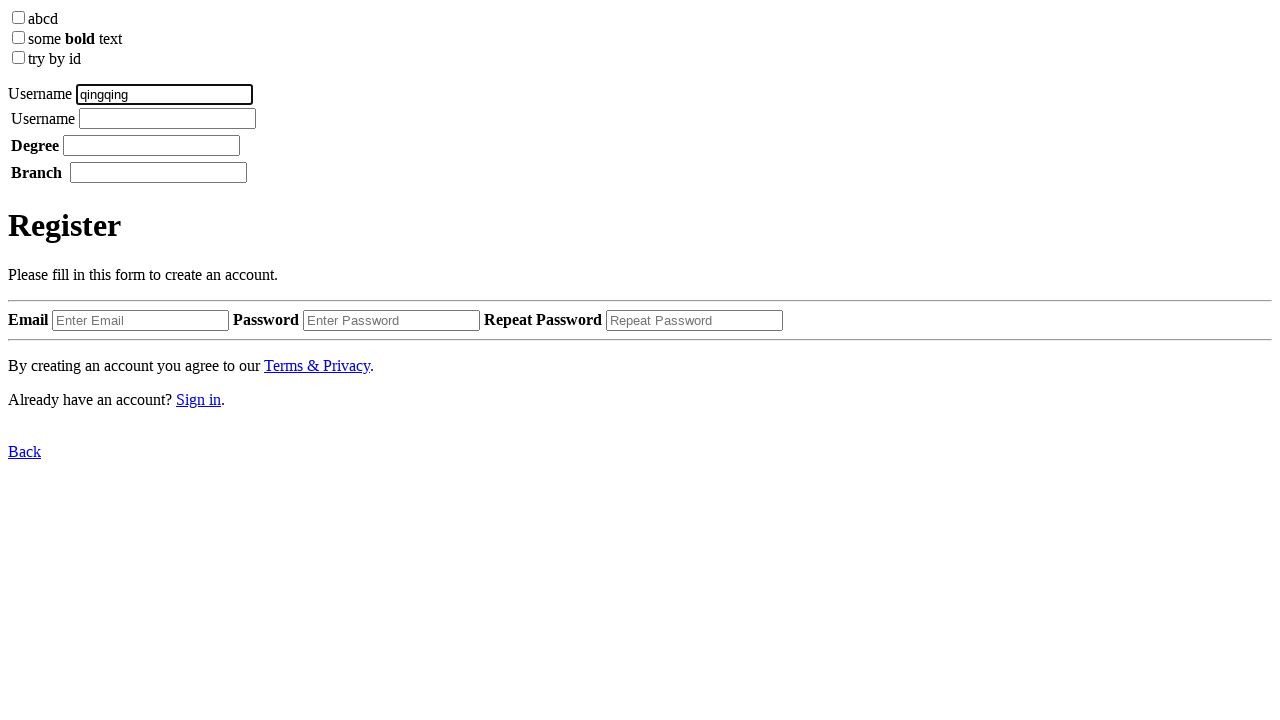

Selected all text in first input field using Ctrl+A
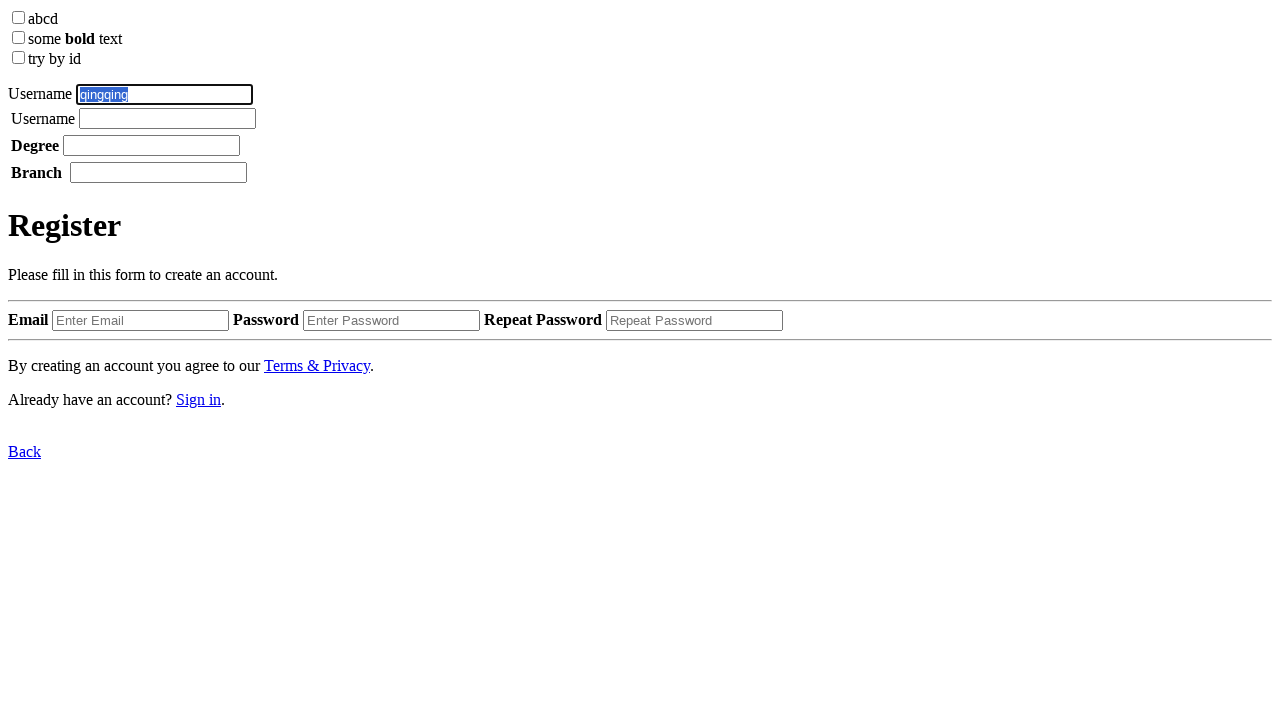

Copied selected text using Ctrl+C
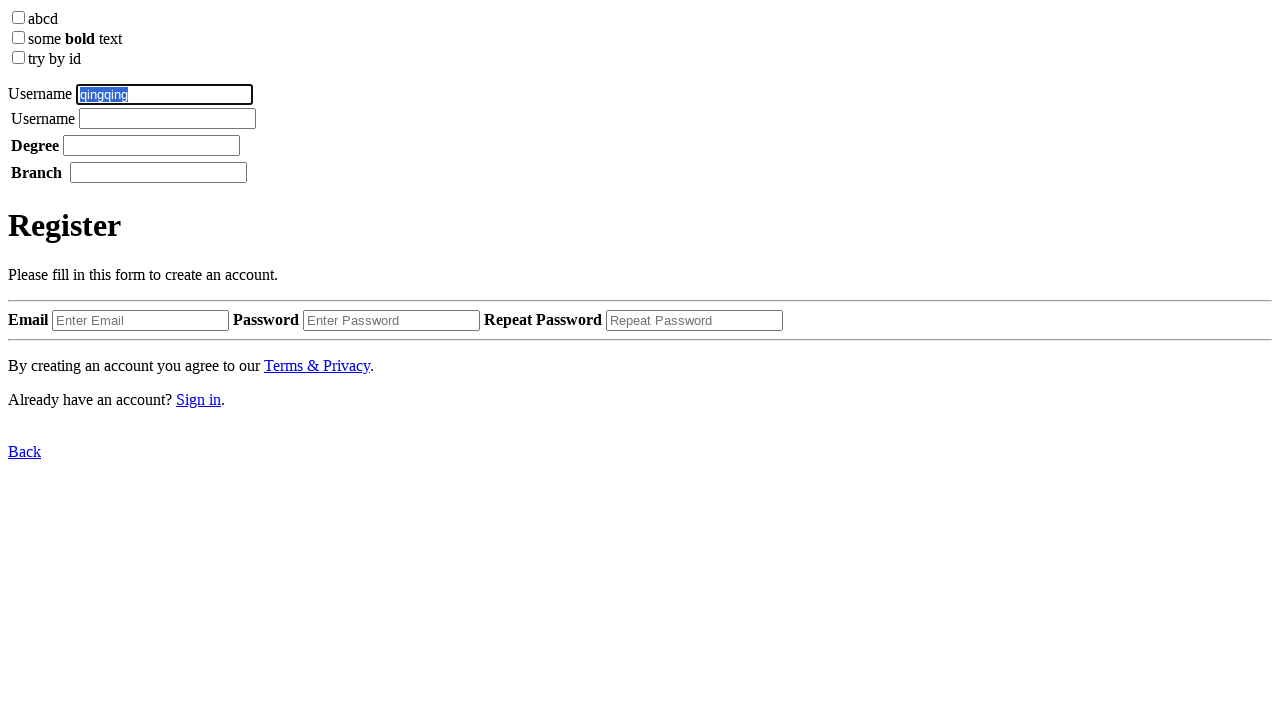

Clicked on second input field at (168, 118) on xpath=//input[@type='textbox'] >> nth=1
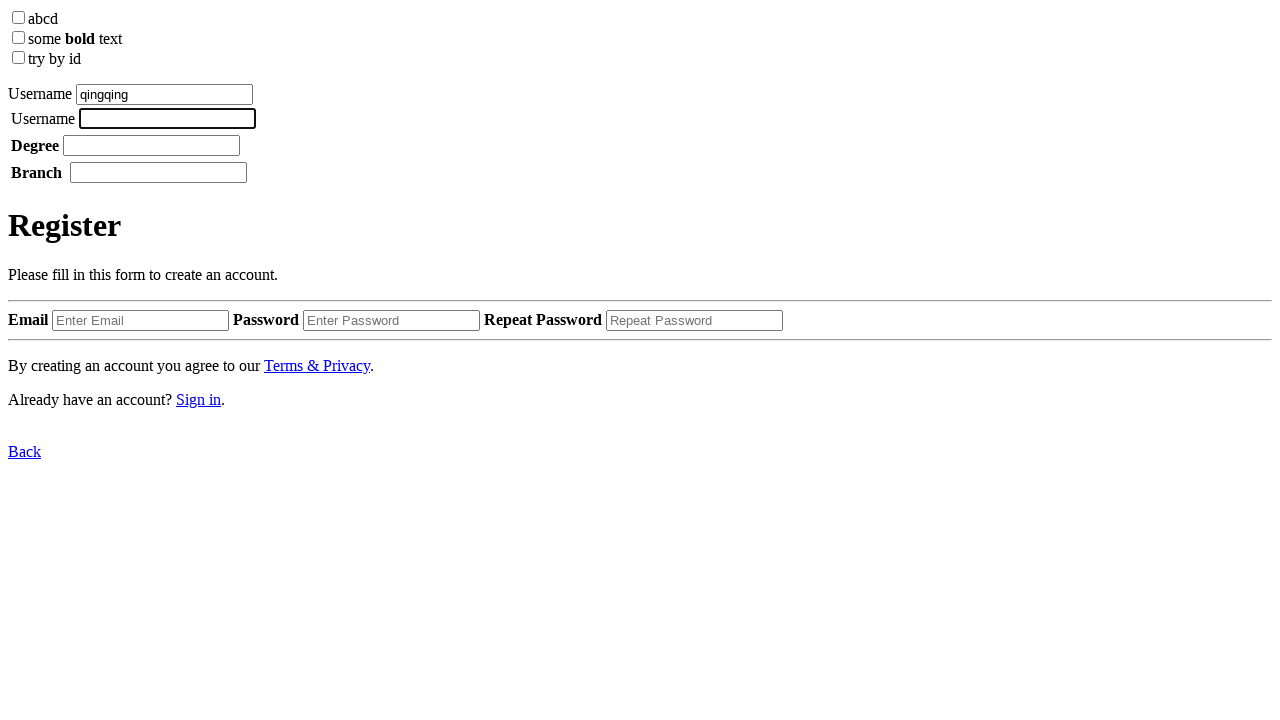

Pasted copied text into second input field using Ctrl+V
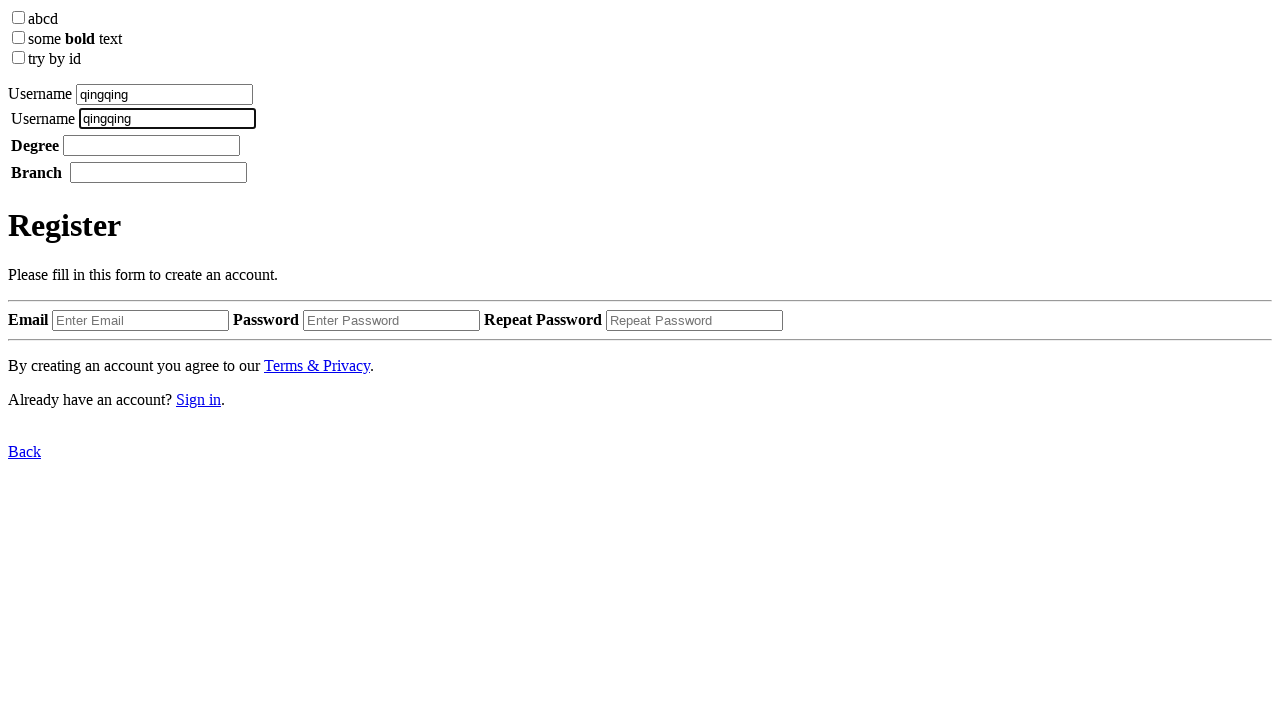

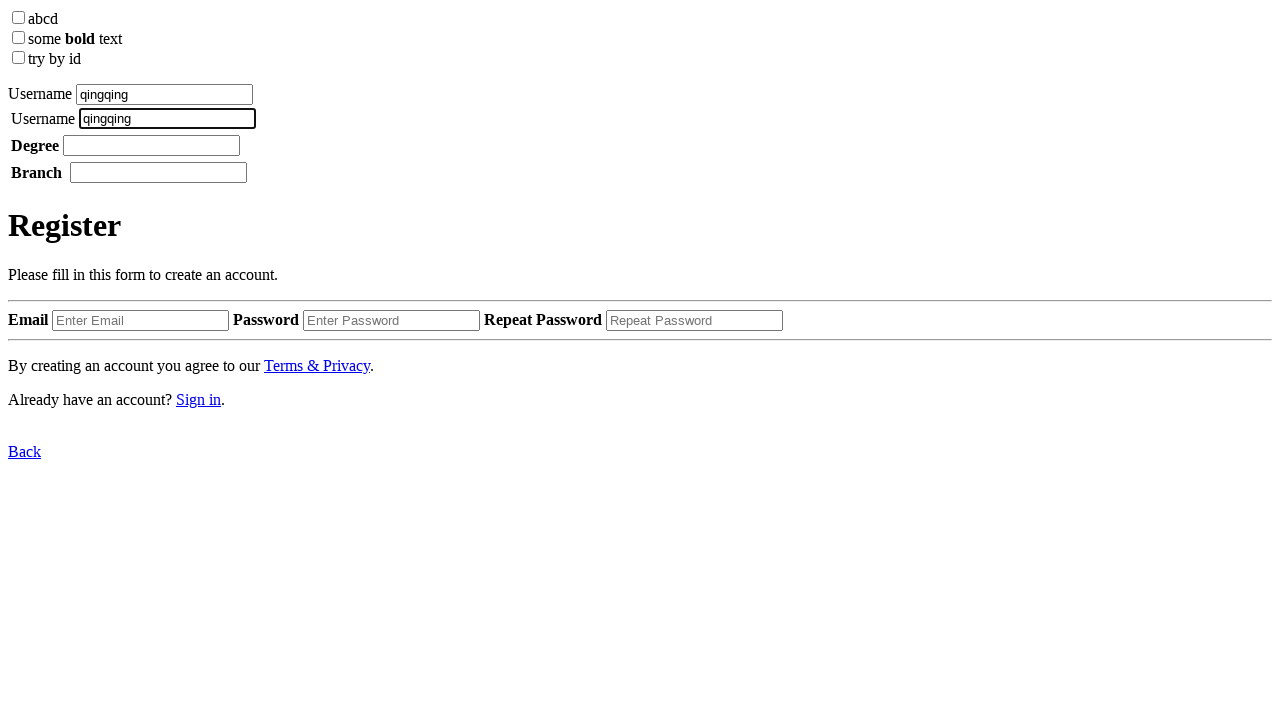